Tests confirm dialog by clicking a button, dismissing the confirm box, and verifying the result message

Starting URL: https://demoqa.com/alerts

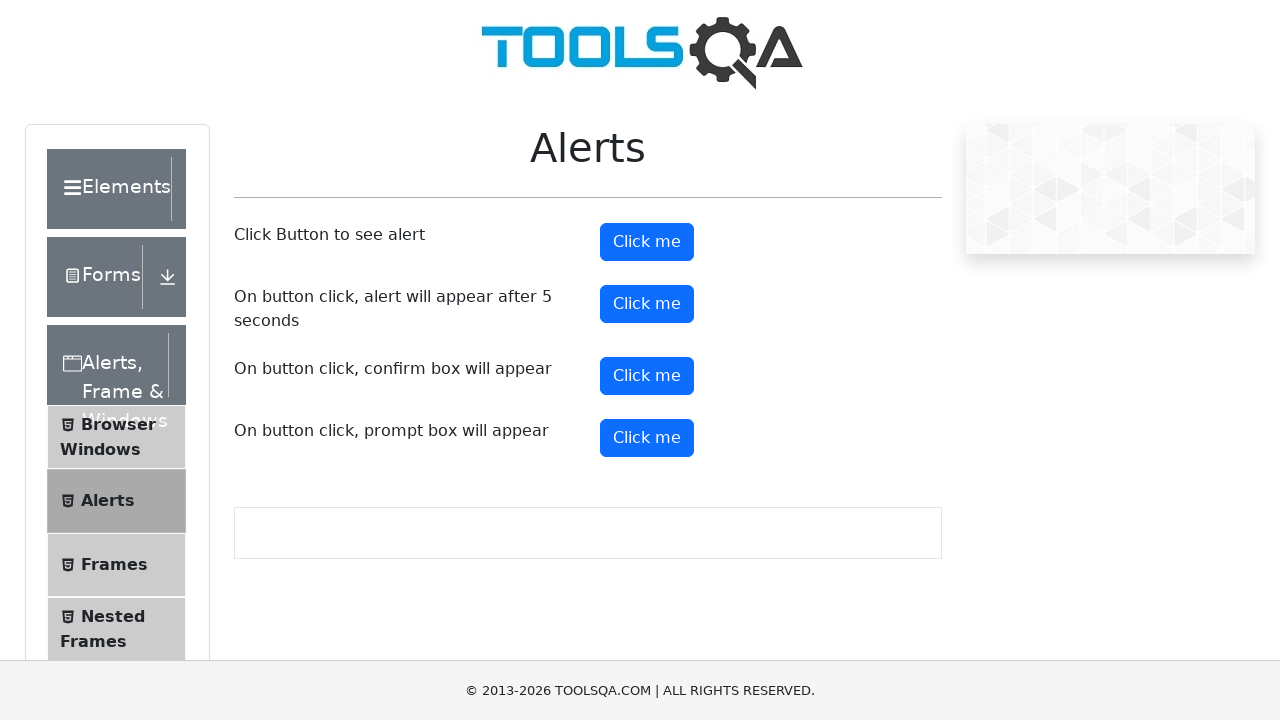

Set up dialog handler to dismiss confirm box
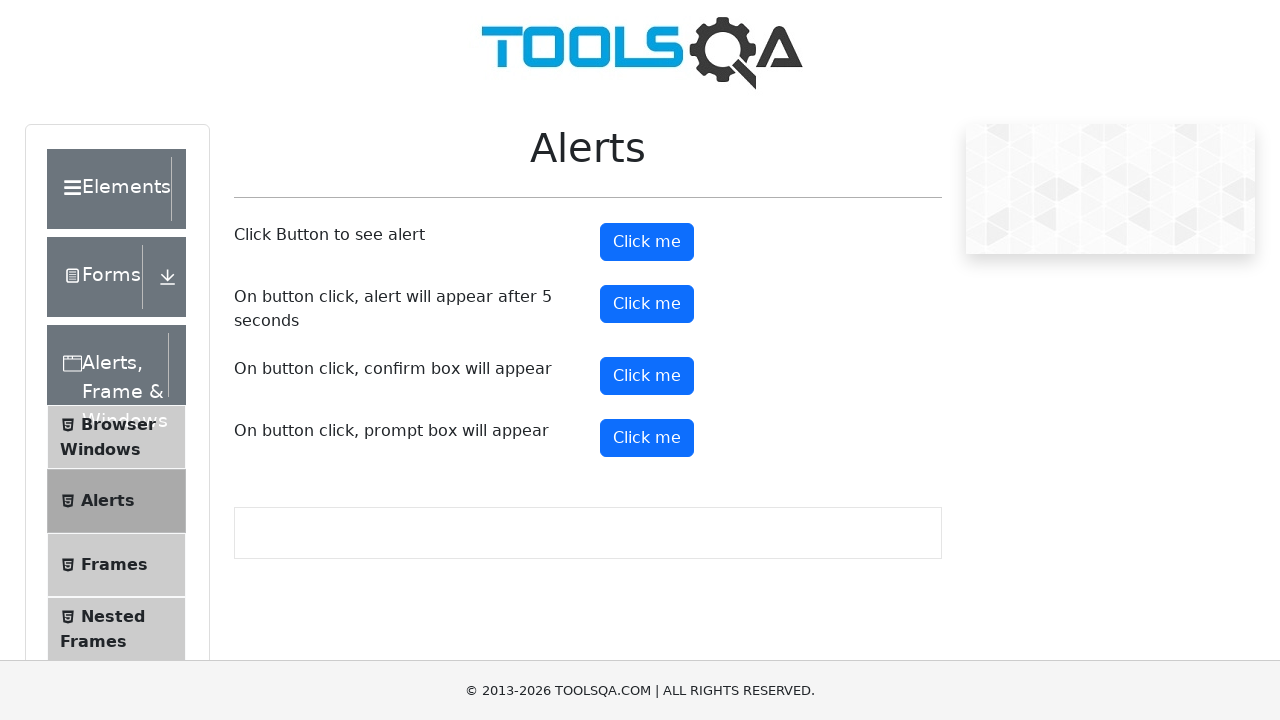

Clicked button to trigger confirm dialog at (647, 376) on xpath=(//button)[4]
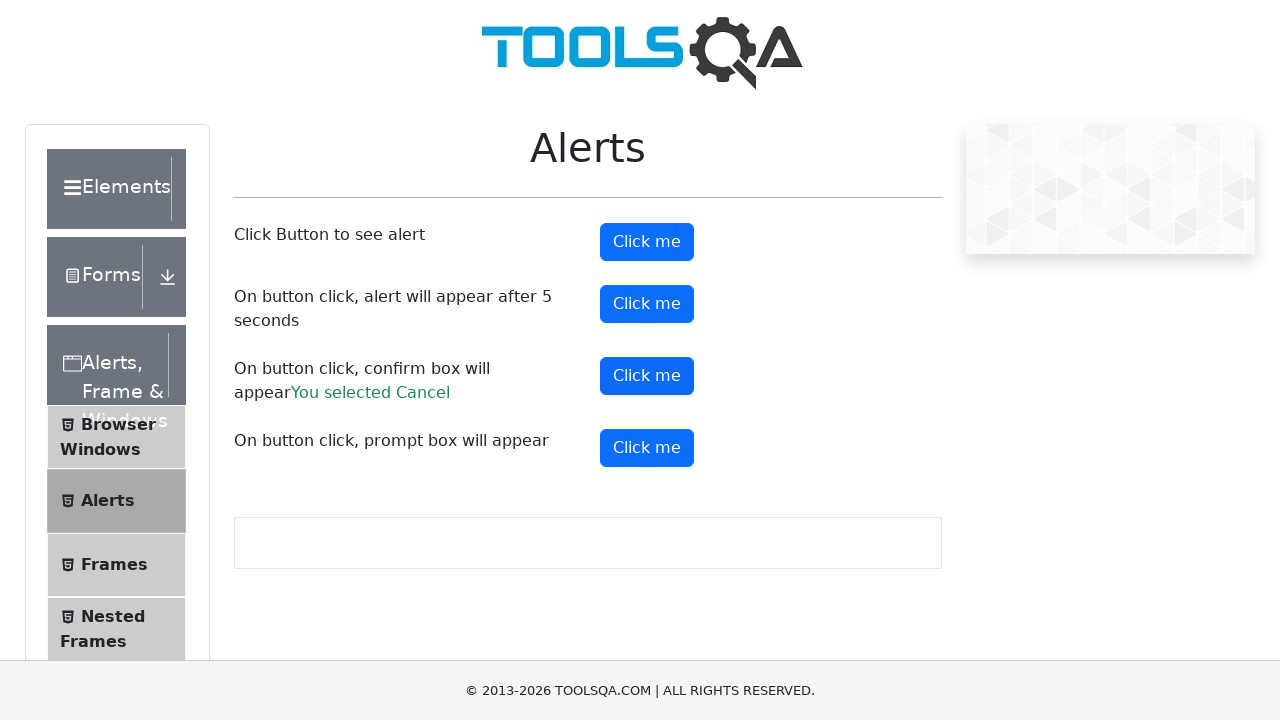

Waited 2 seconds for dialog to be processed
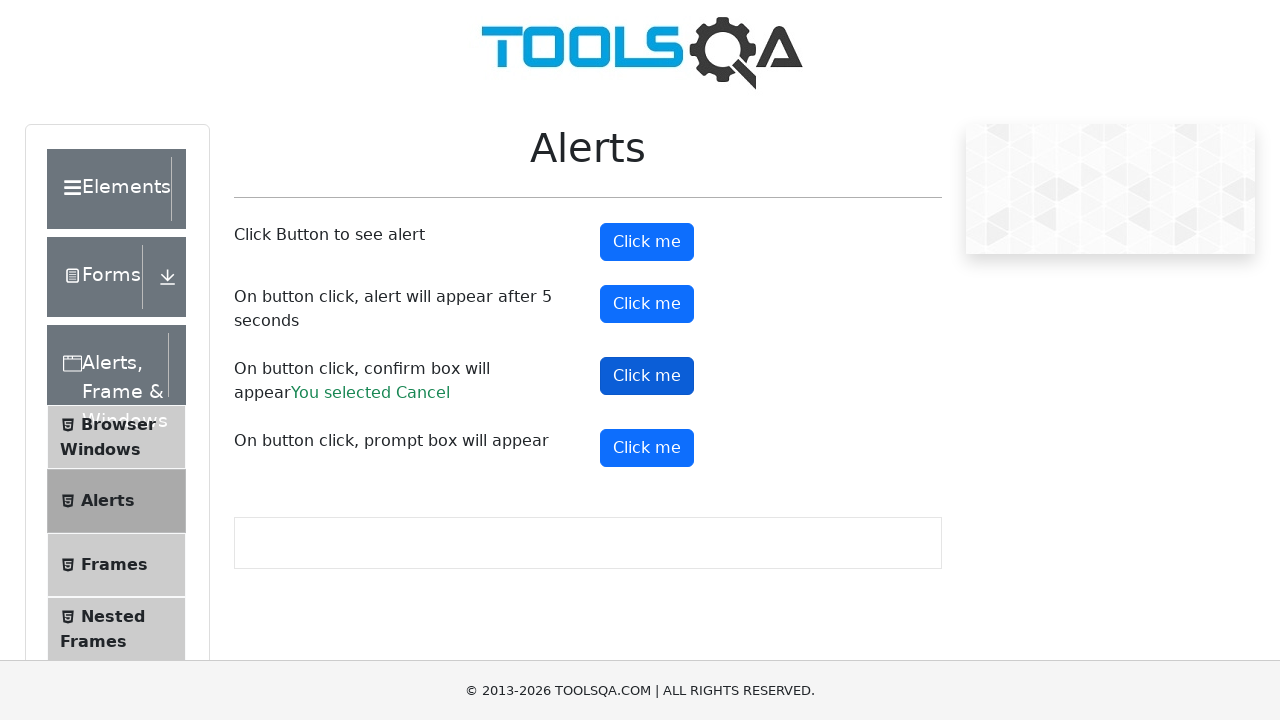

Retrieved result text from confirm result element
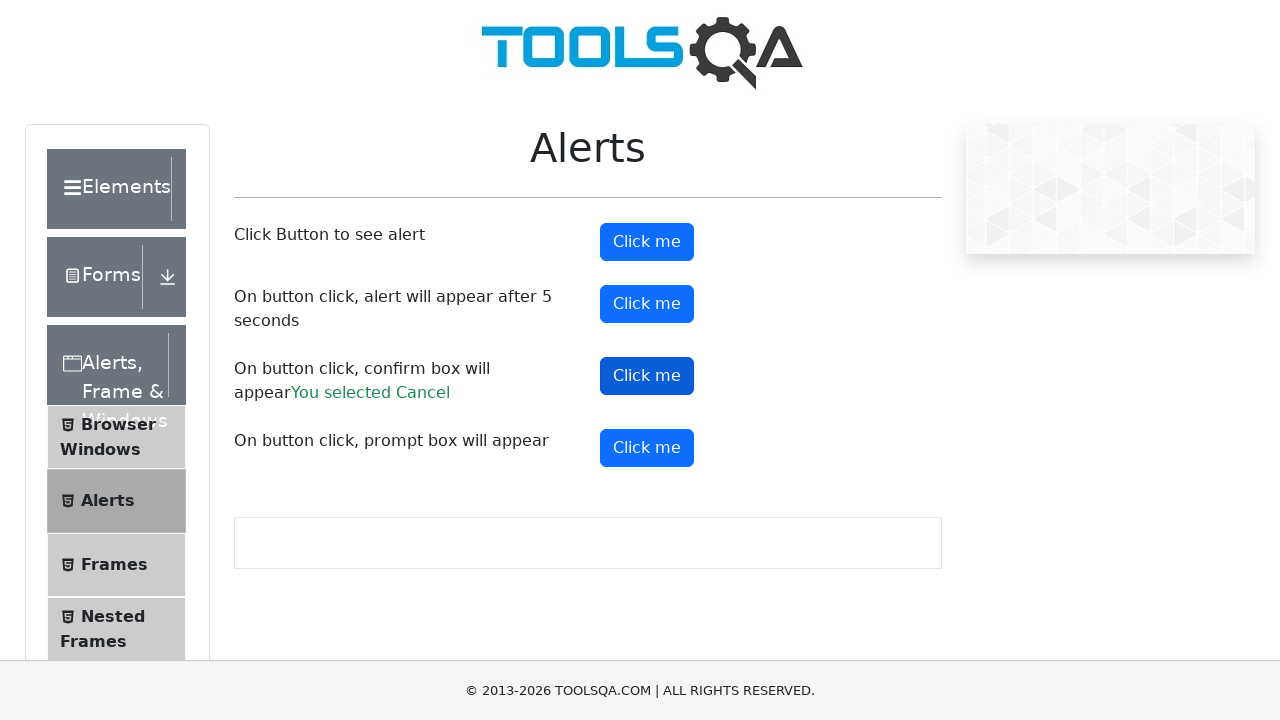

Verified result text is 'You selected Cancel' after dismissing confirm dialog
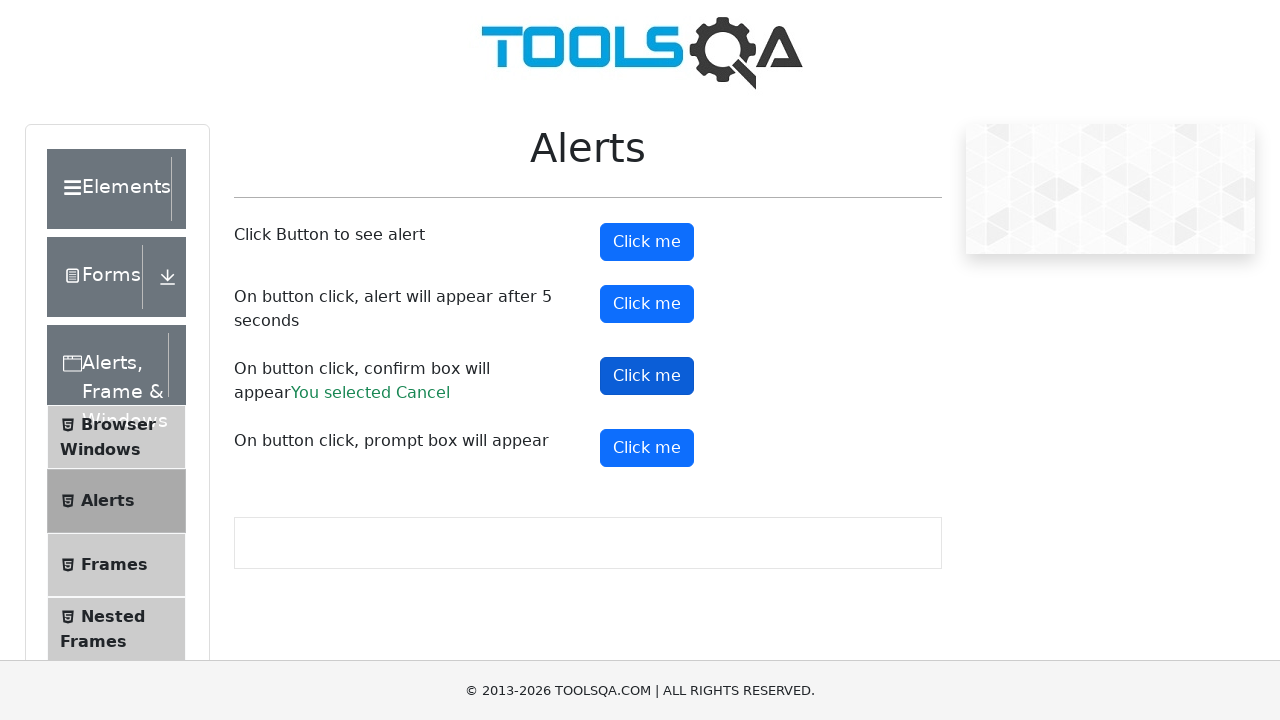

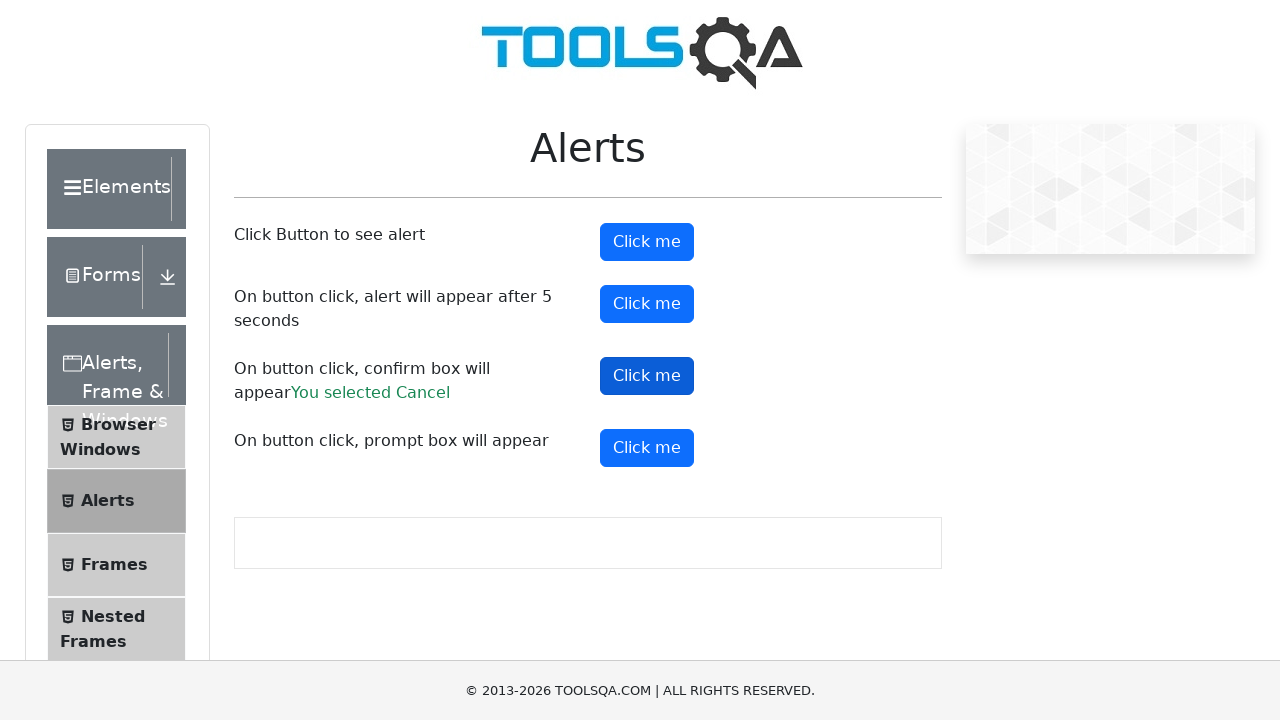